Tests the reset list functionality by clicking the reset button to restore the list to its original state

Starting URL: https://kristinek.github.io/site/tasks/list_of_people_with_jobs.html

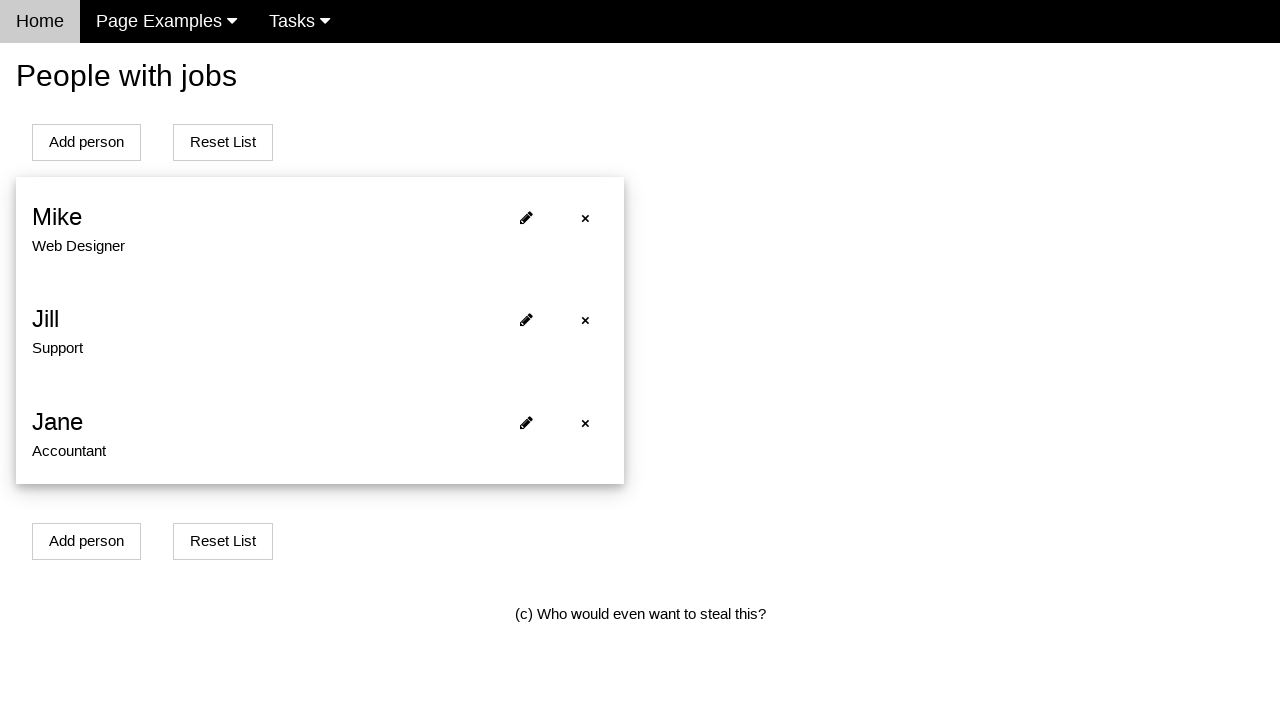

Clicked reset list button to restore the list to its original state at (223, 142) on xpath=//button[@onclick='resetListOfPeople()']
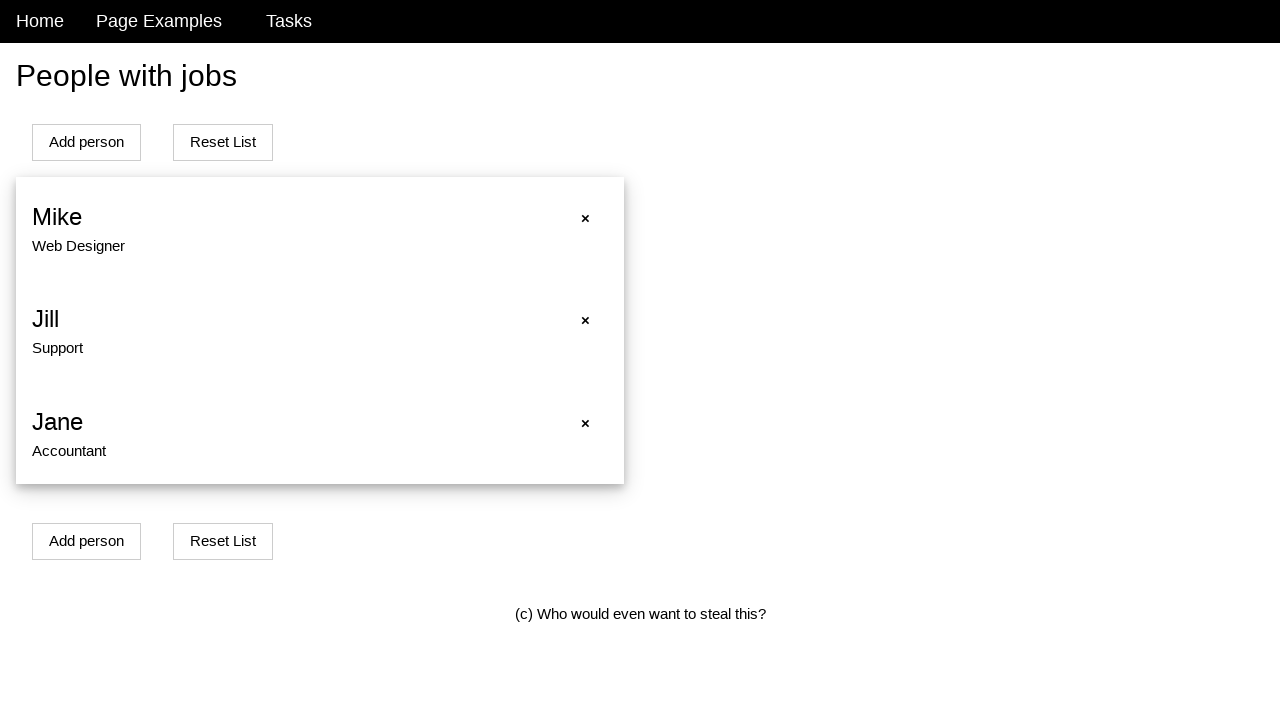

Waited 500ms for list reset to complete
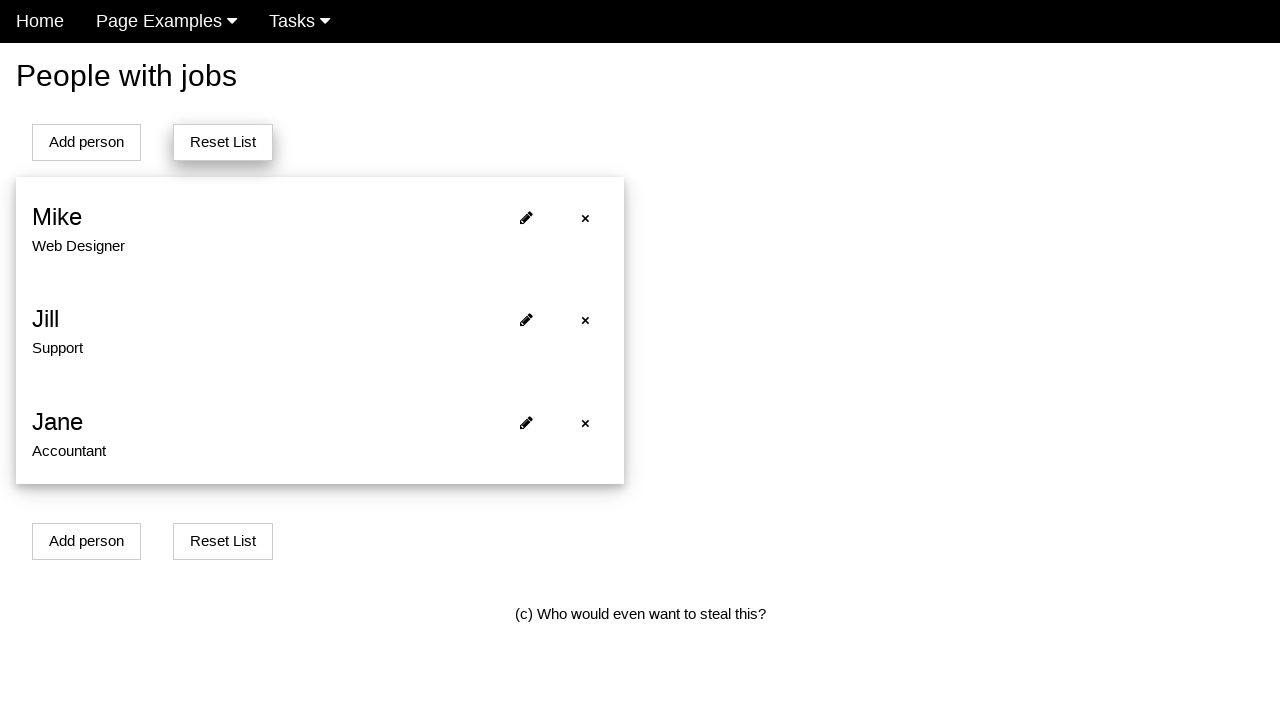

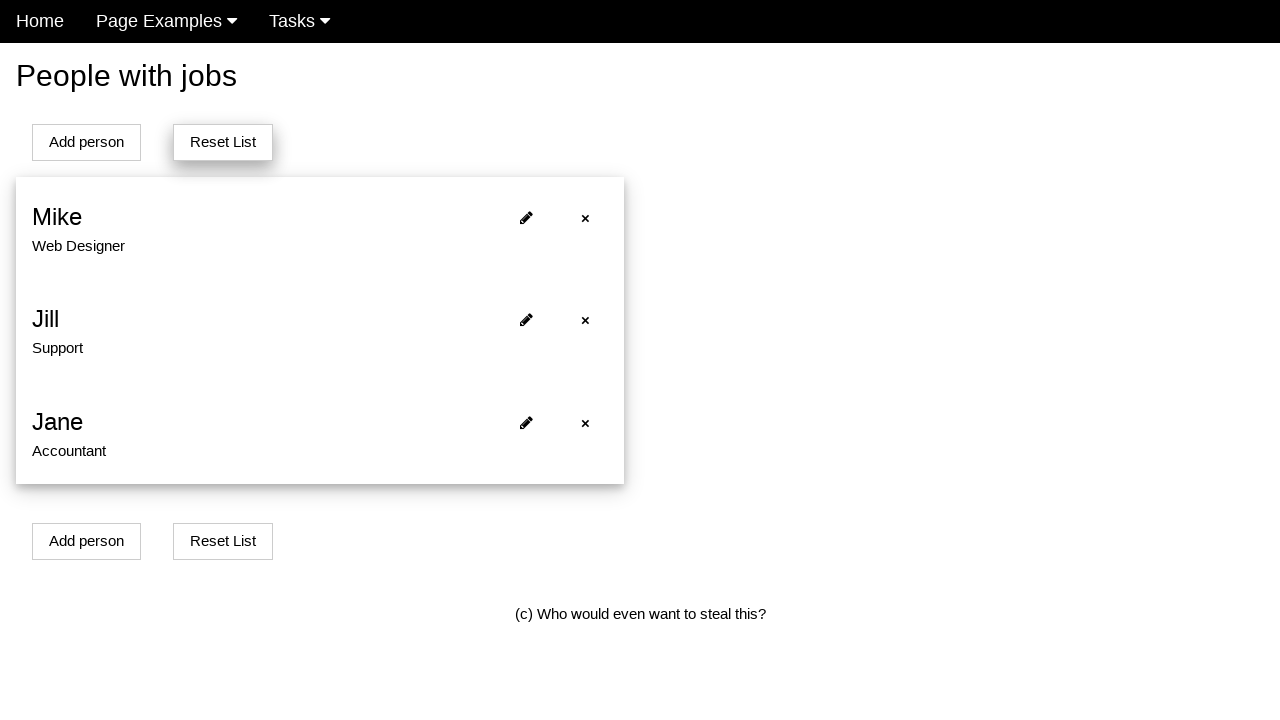